Tests cookie functionality by clicking a button that sets a cookie and verifying cookies are created

Starting URL: https://example.cypress.io/commands/cookies

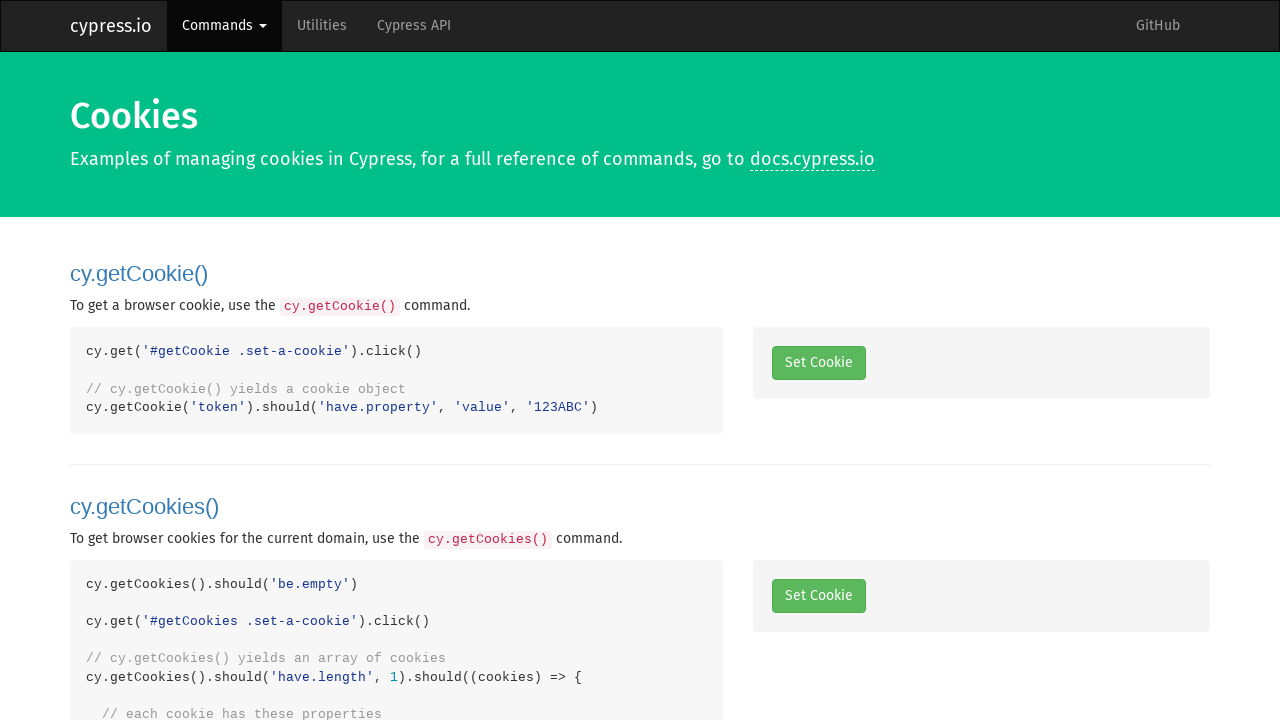

Clicked button to set a cookie at (818, 363) on .set-a-cookie
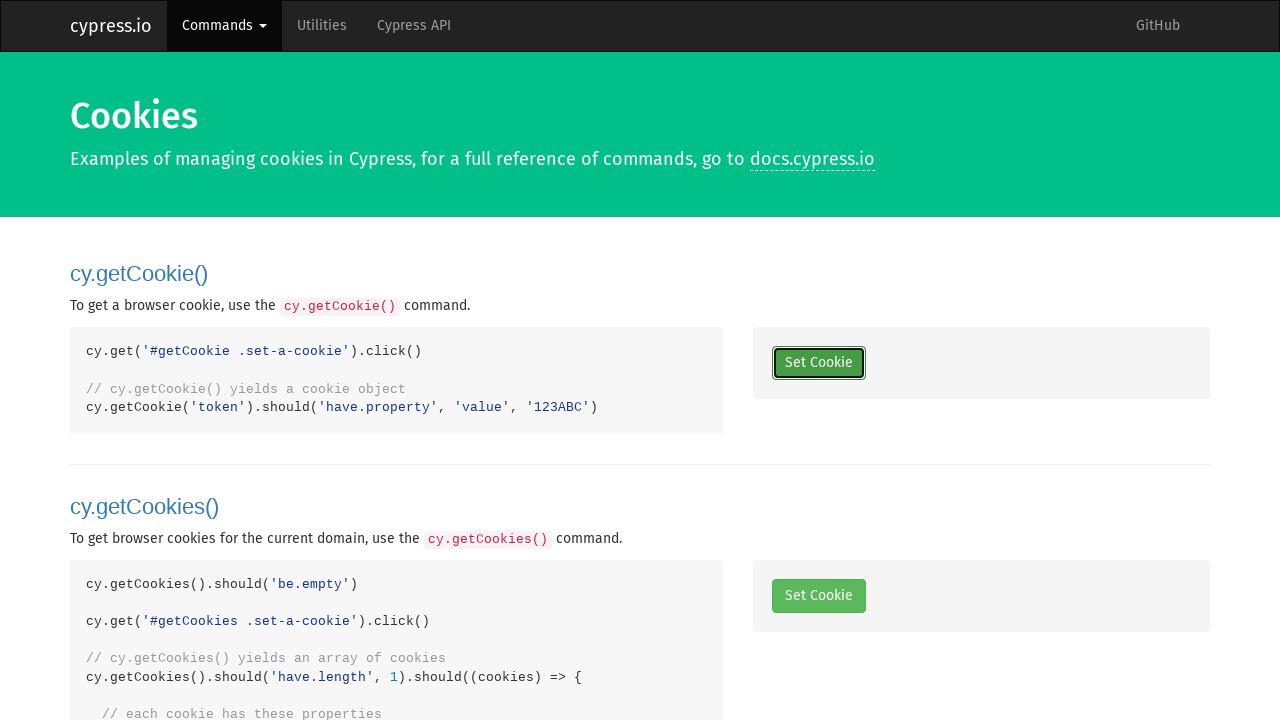

Waited 500ms for cookie to be set
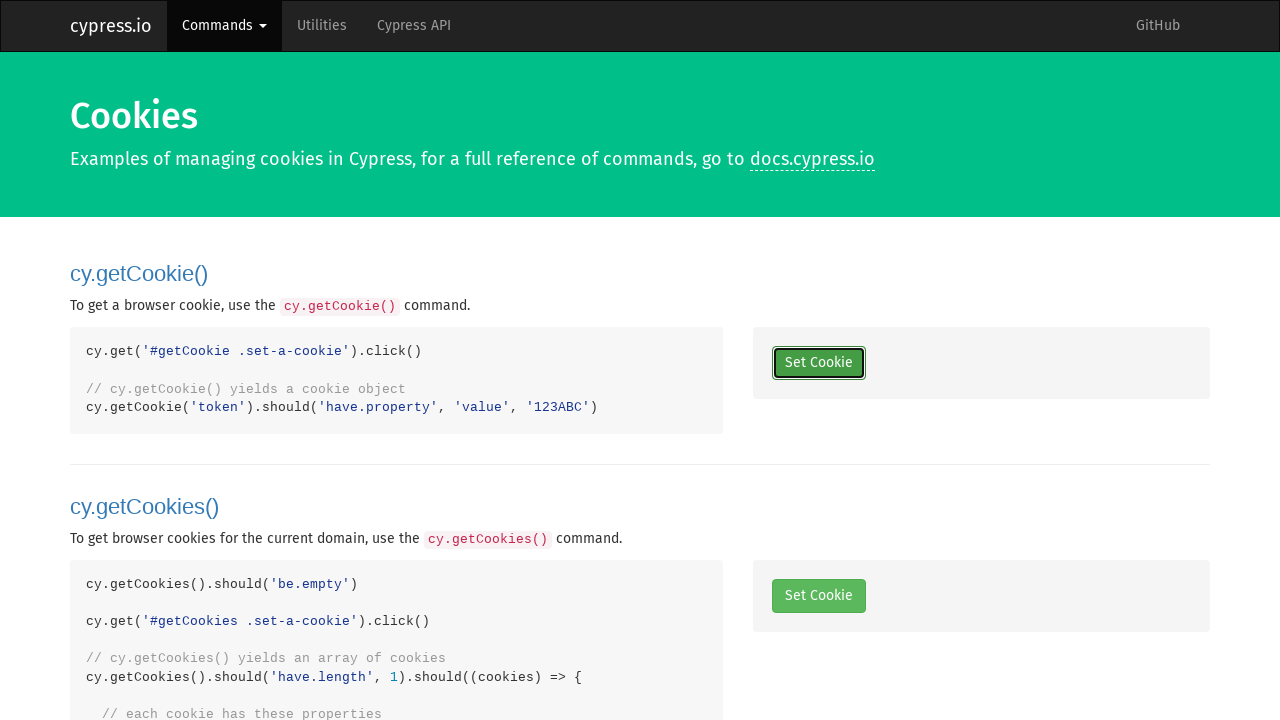

Retrieved cookies from context: 1 cookie(s) found
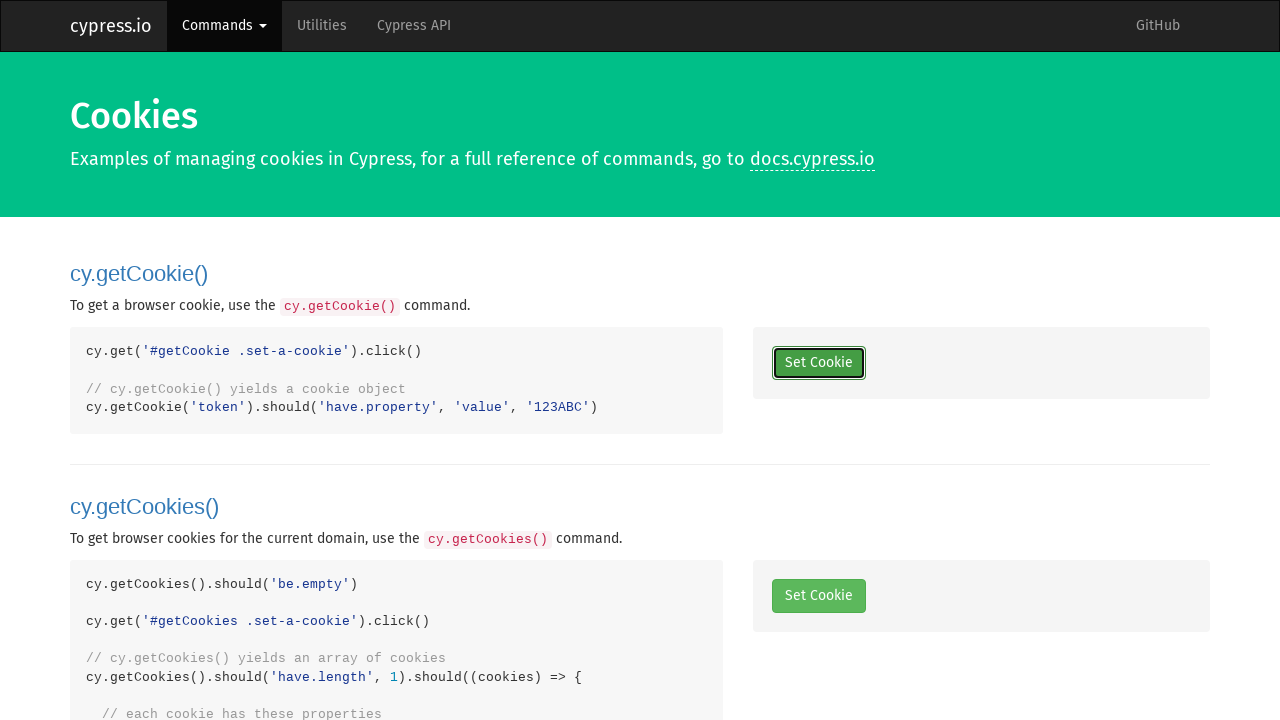

Printed cookies to console
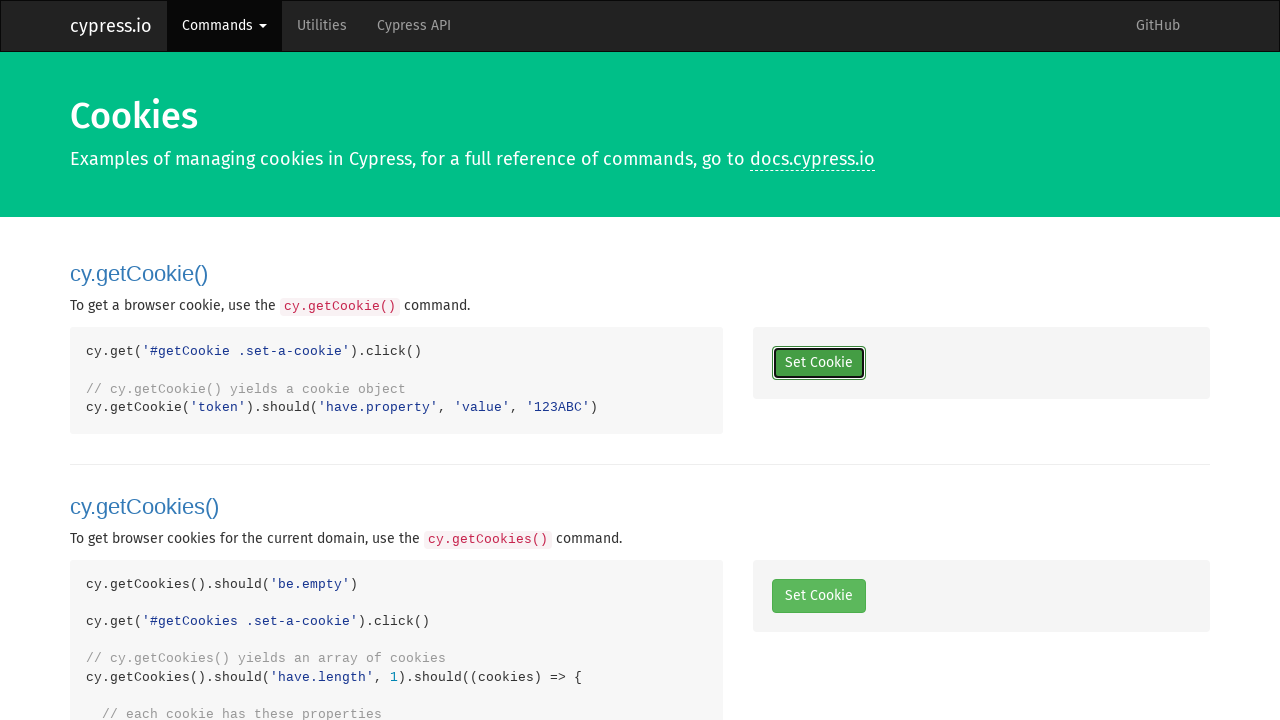

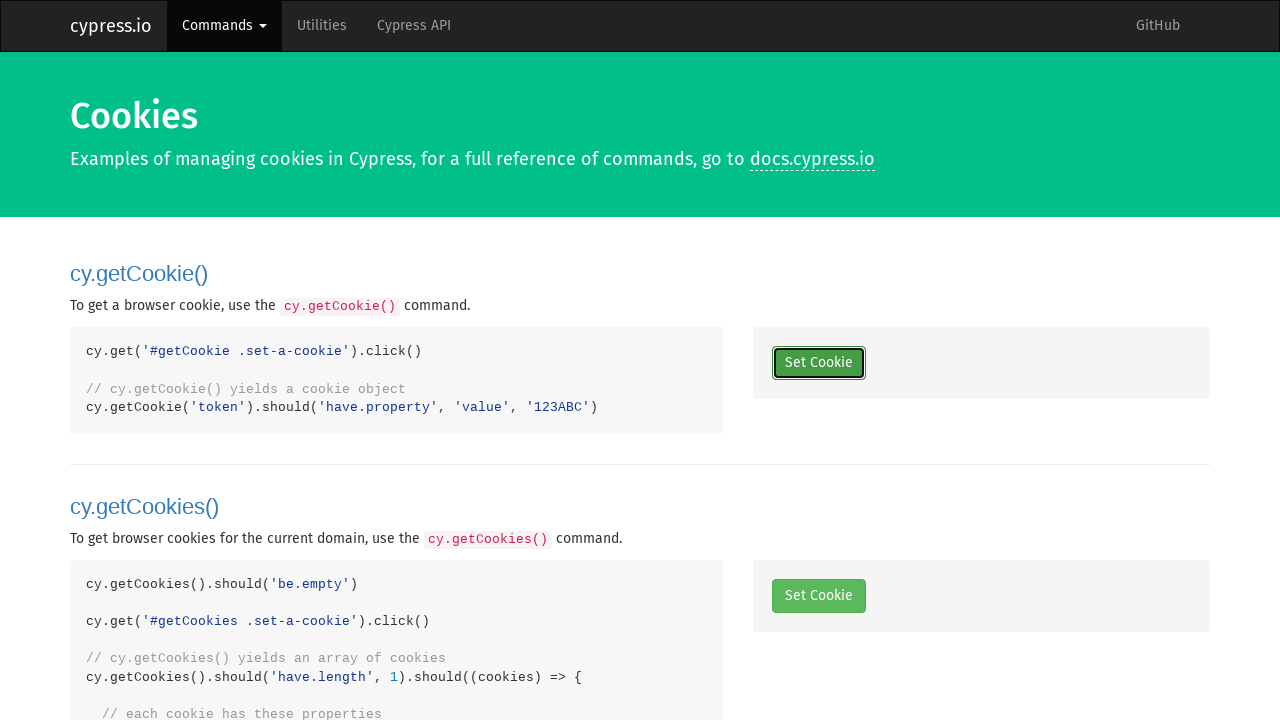